Tests page scrolling functionality by scrolling to a specific element (button with id "but2") and then scrolling to the bottom of the page

Starting URL: https://omayo.blogspot.com/

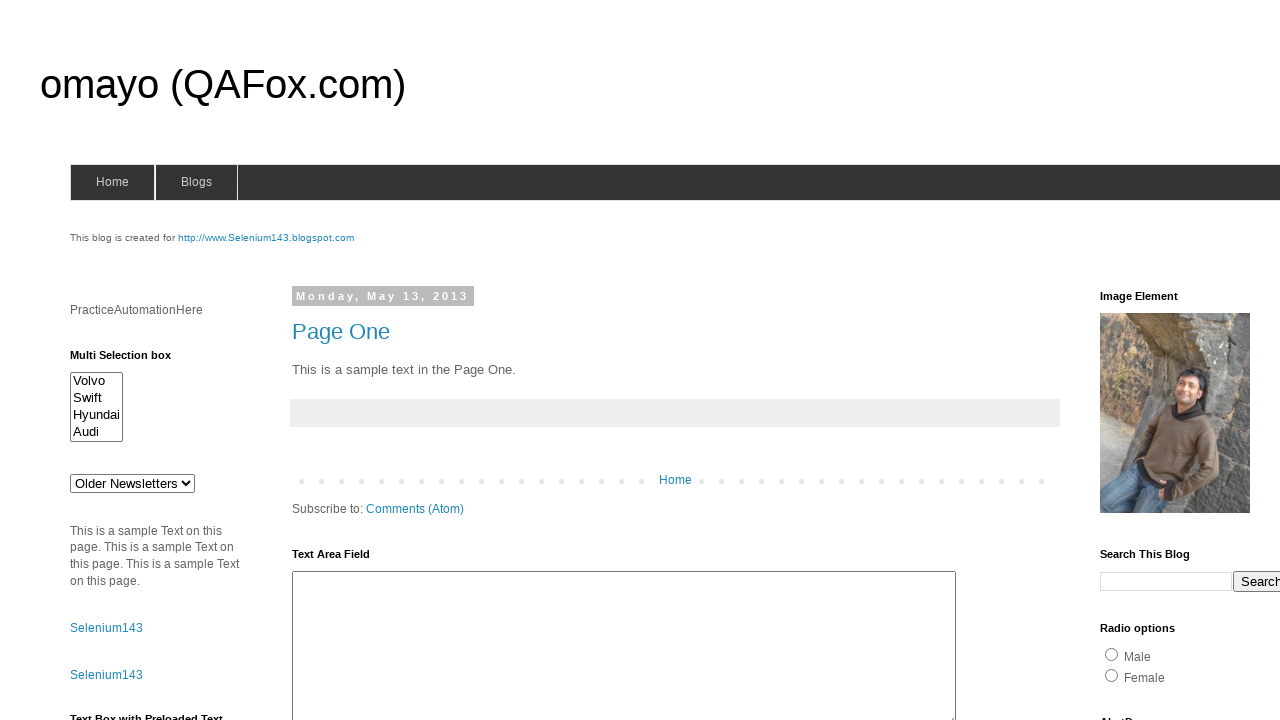

Scrolled to button element with id 'but2'
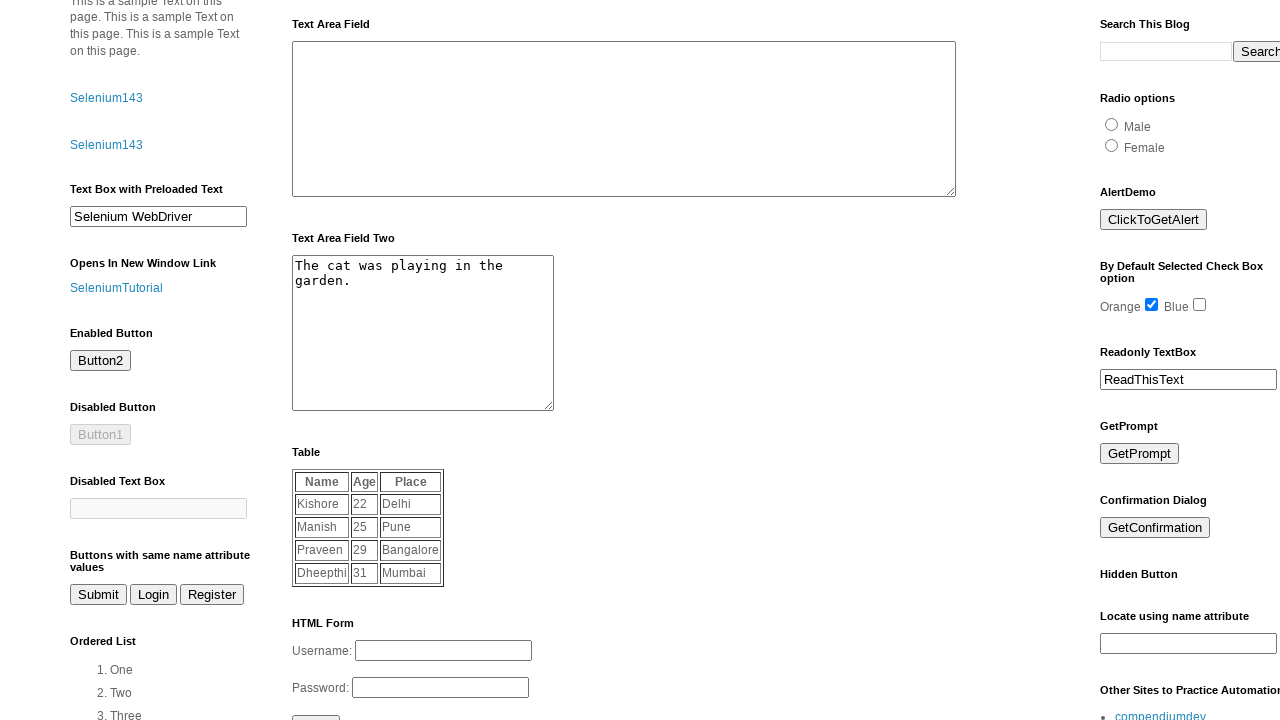

Waited 500ms for scroll animation to complete
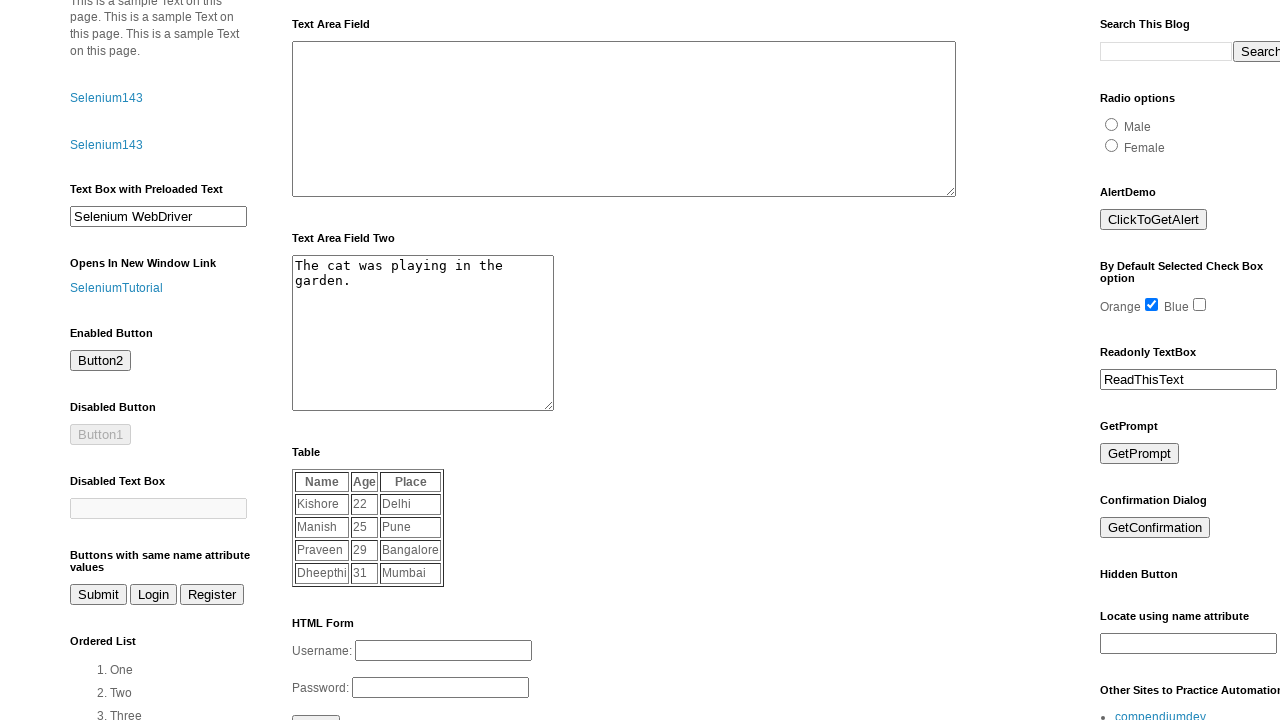

Scrolled to the bottom of the page
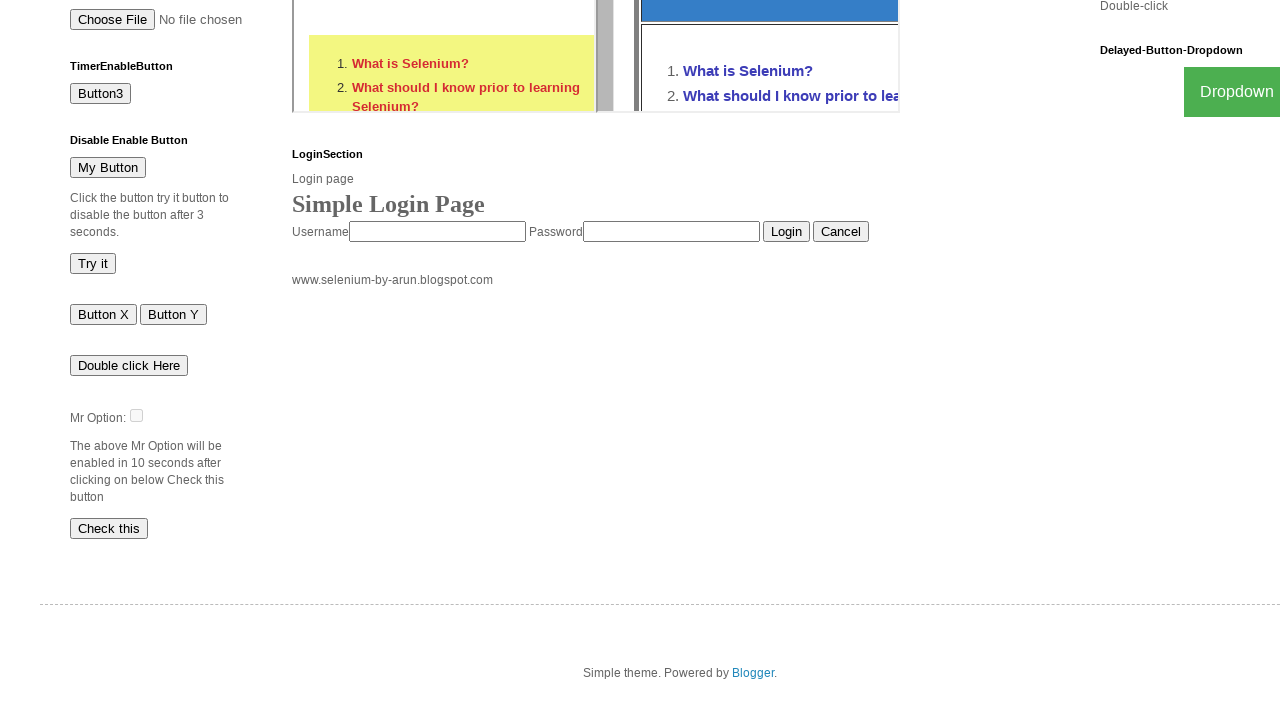

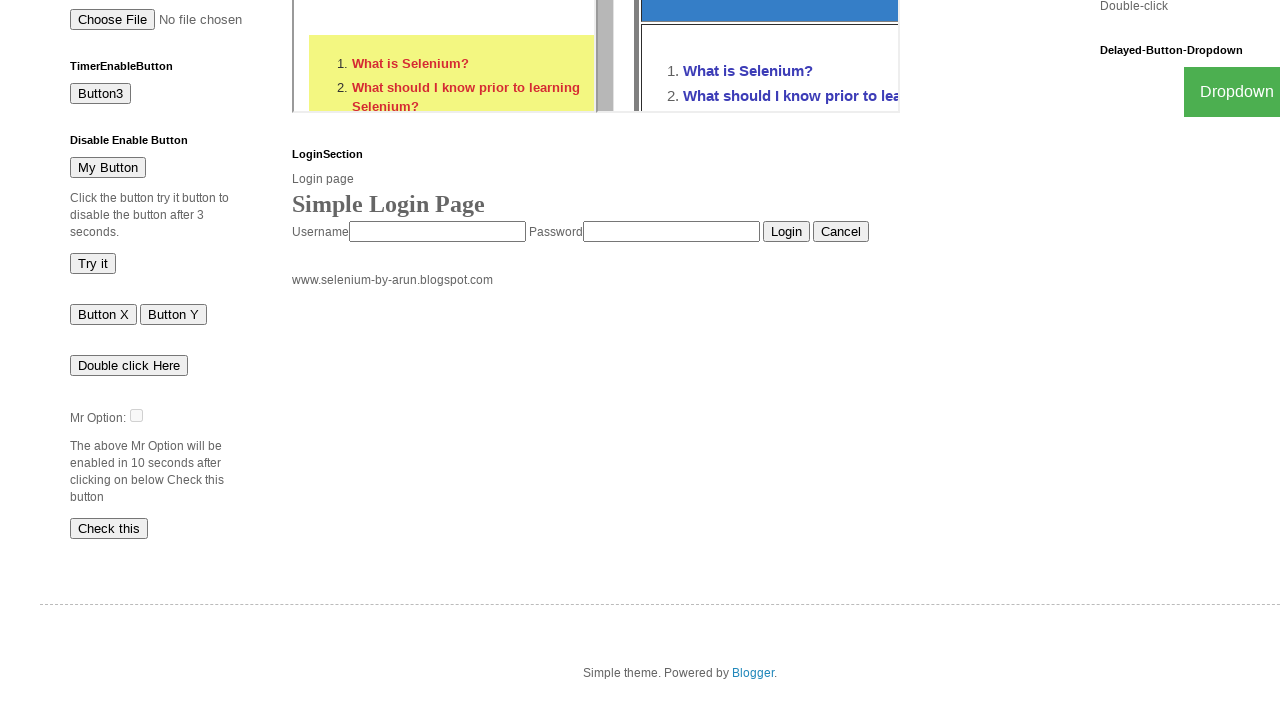